Tests AJAX functionality by clicking a button and waiting for a success message to appear

Starting URL: http://uitestingplayground.com/ajax

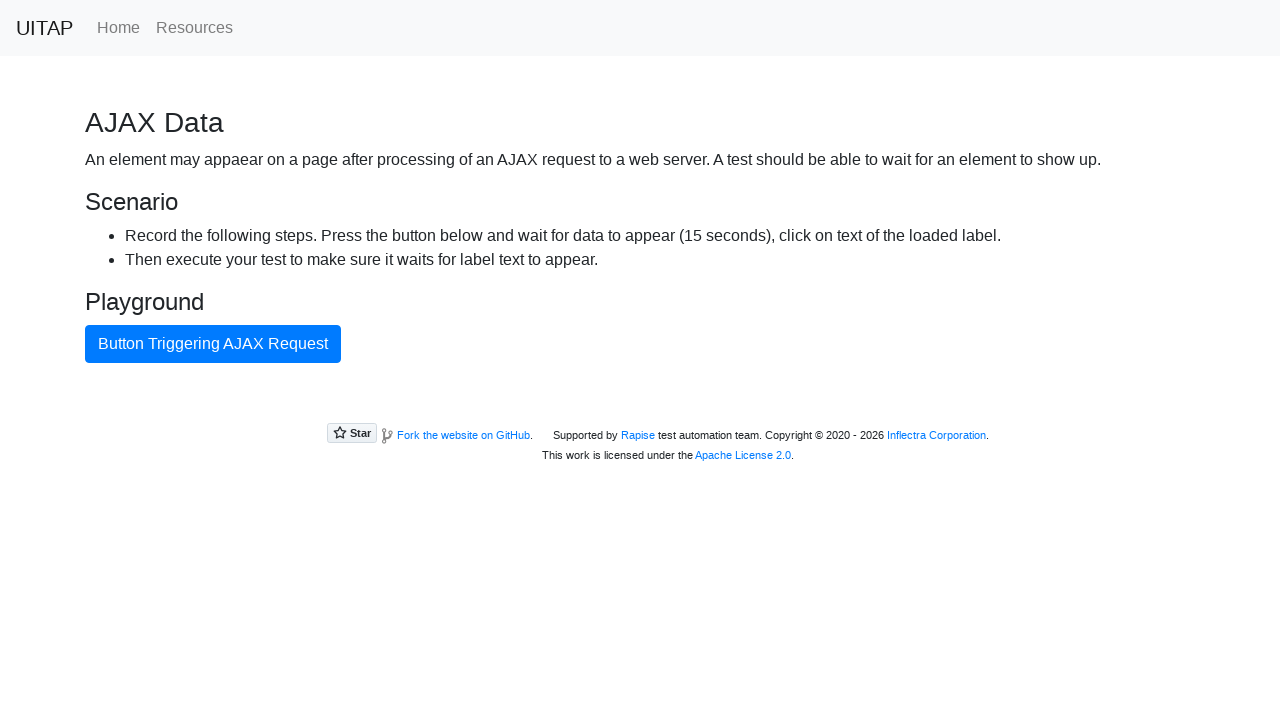

Clicked the AJAX button at (213, 344) on #ajaxButton
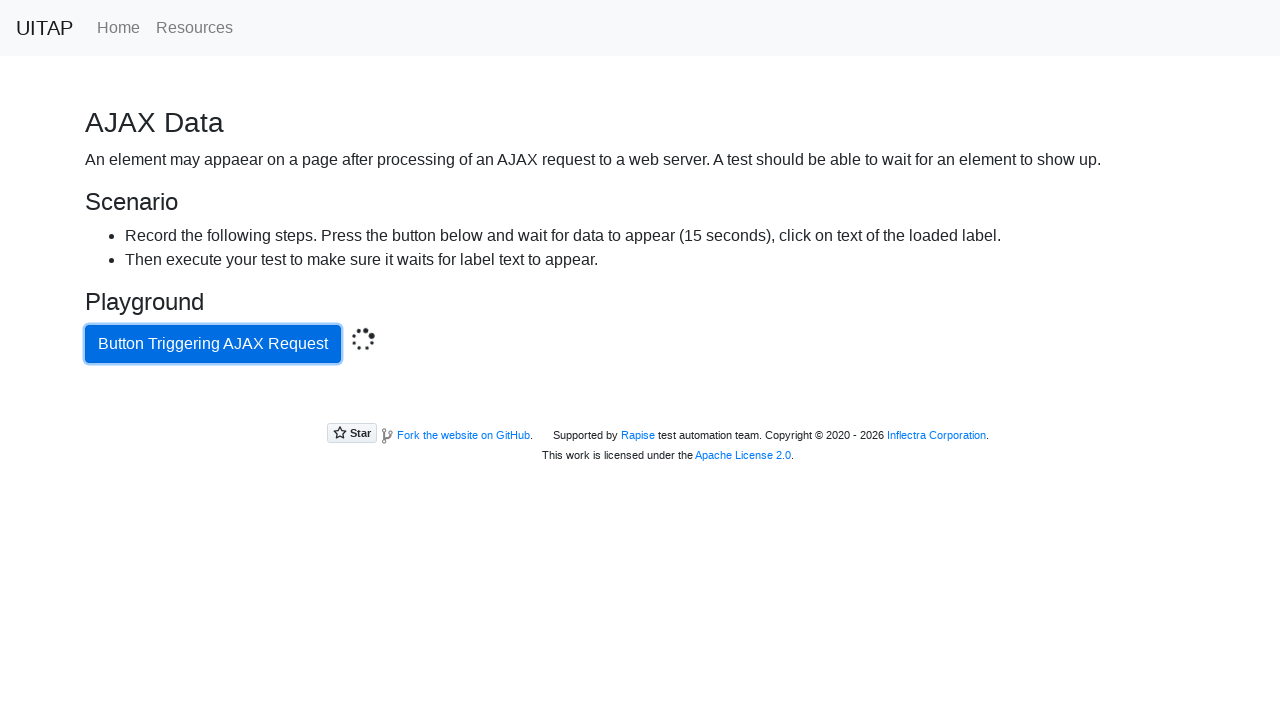

Success message appeared and became visible
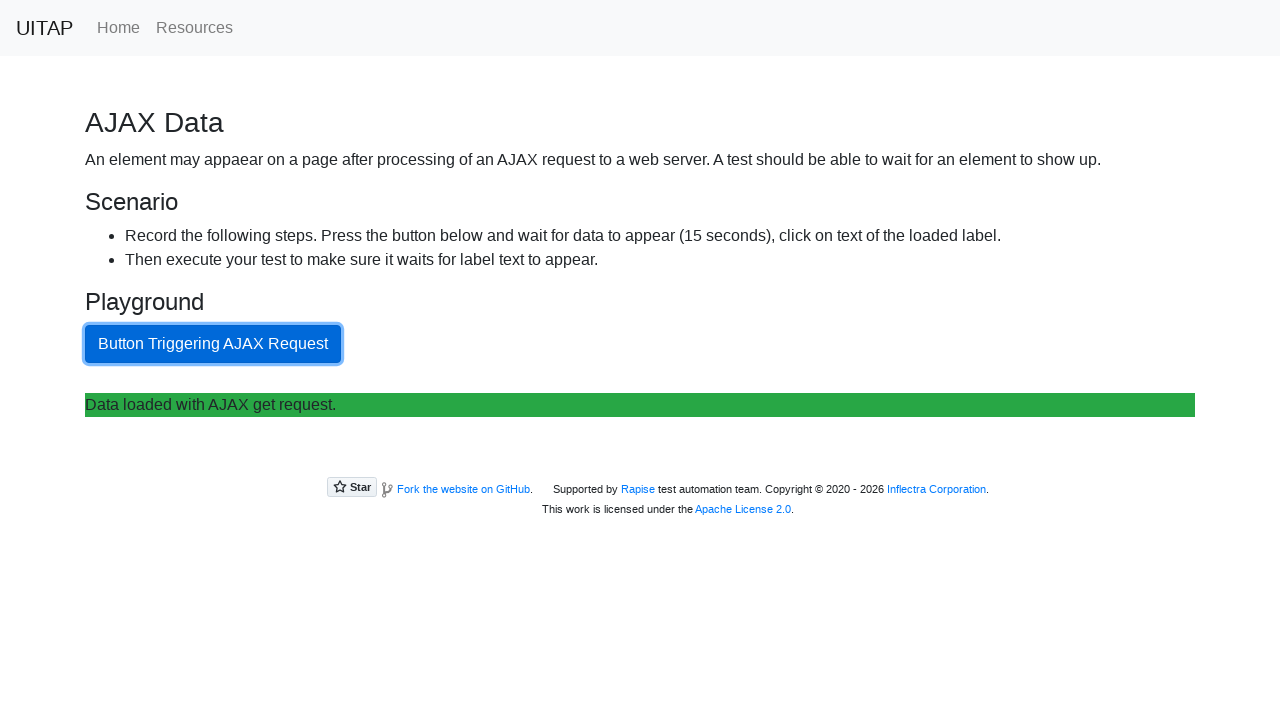

Located the success message element
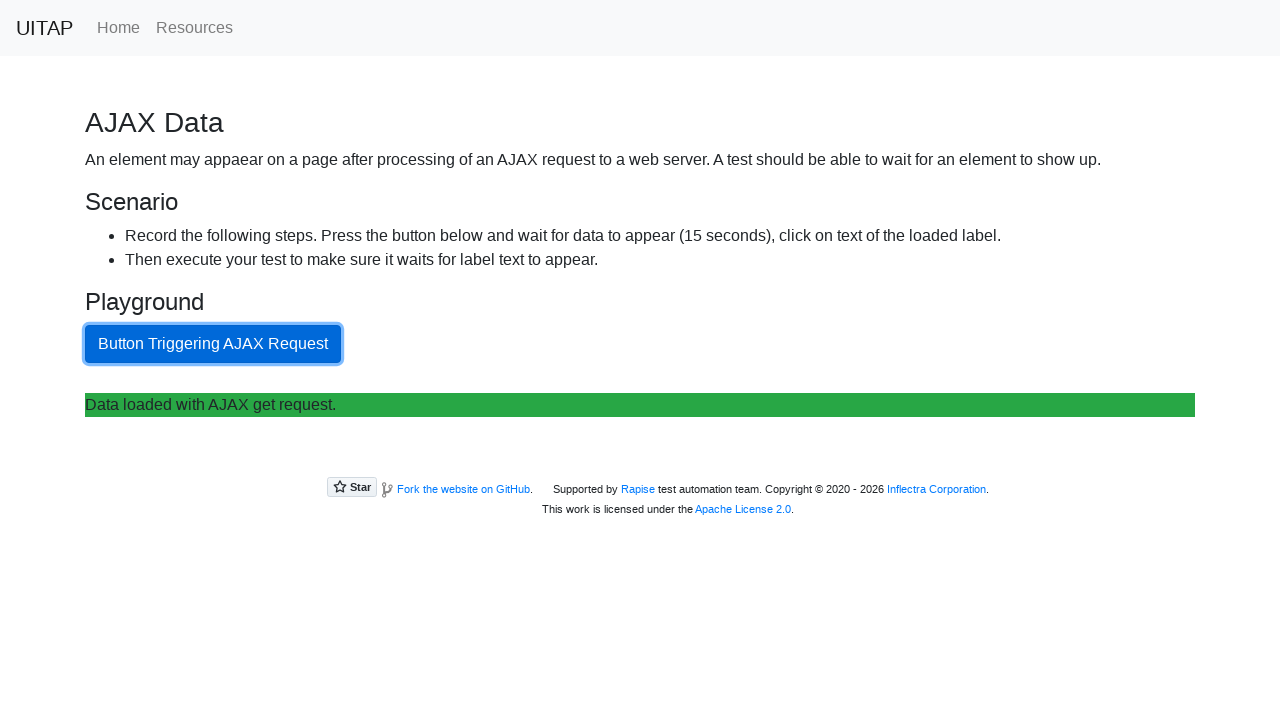

Retrieved success message text: Data loaded with AJAX get request.
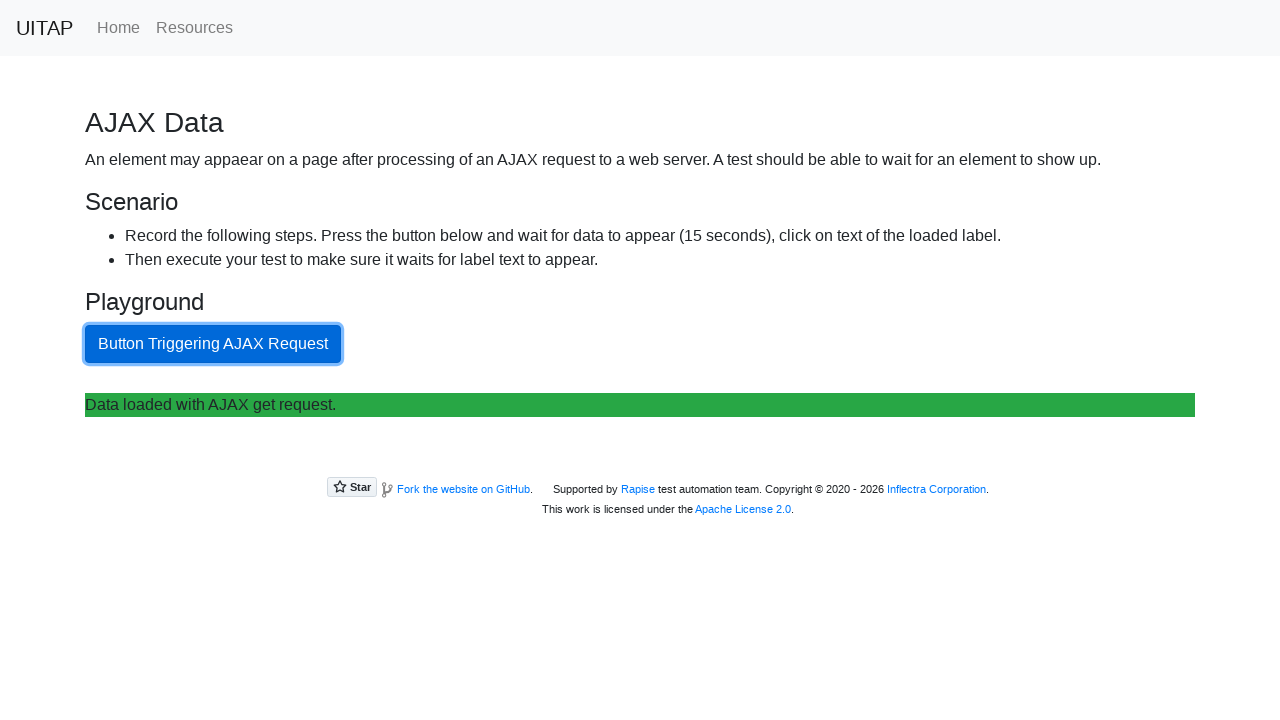

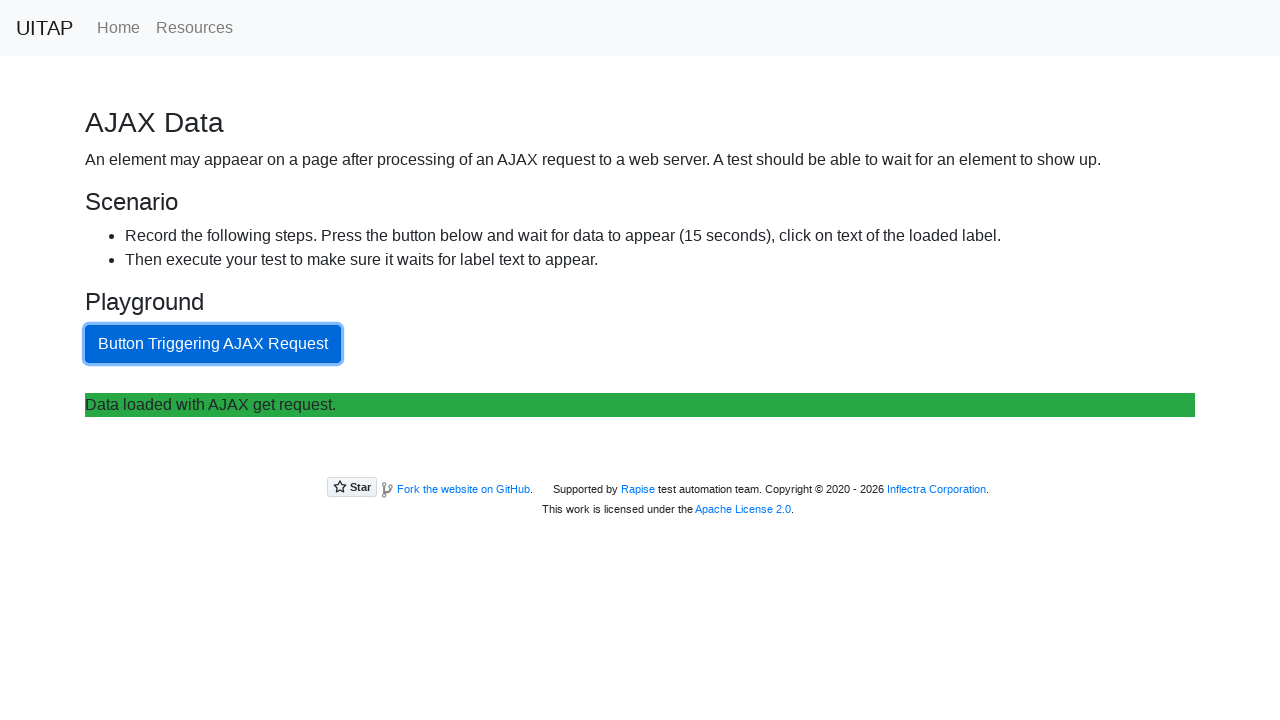